Tests revealing a hidden element by clicking a button and waiting for it to become visible

Starting URL: https://the-internet.herokuapp.com/dynamic_loading/1

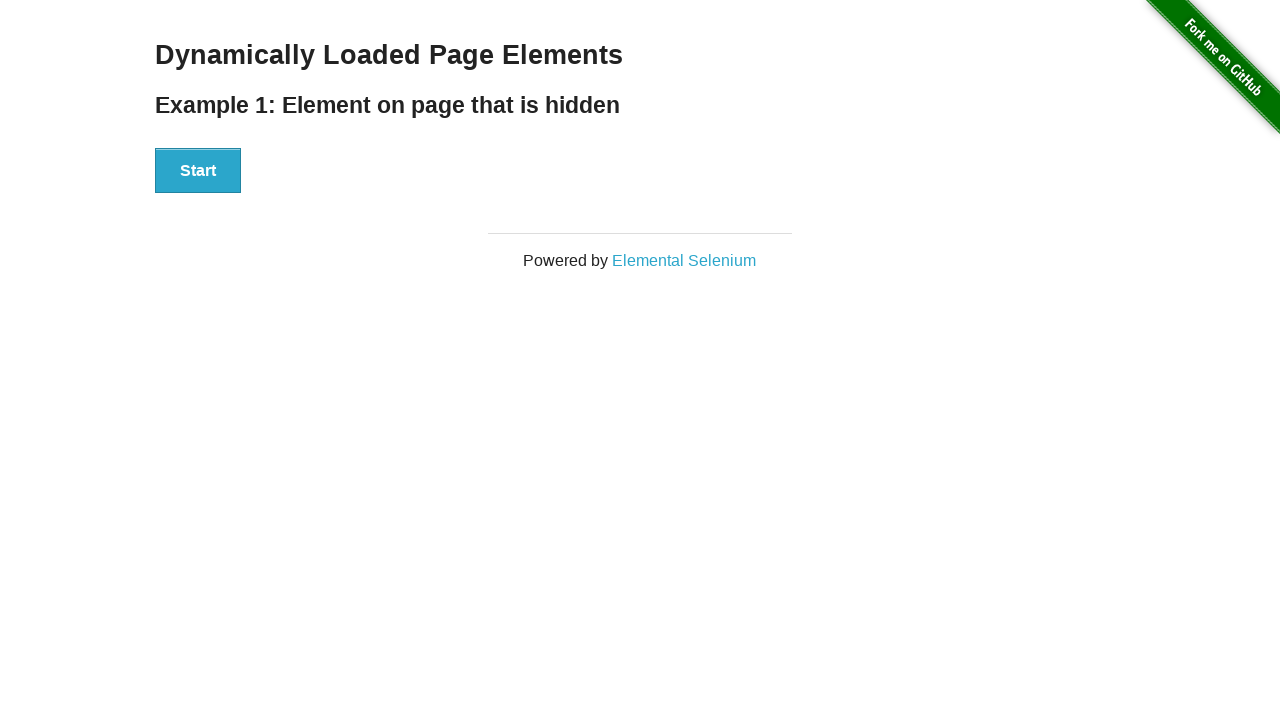

Clicked Start button to reveal hidden element at (198, 171) on button
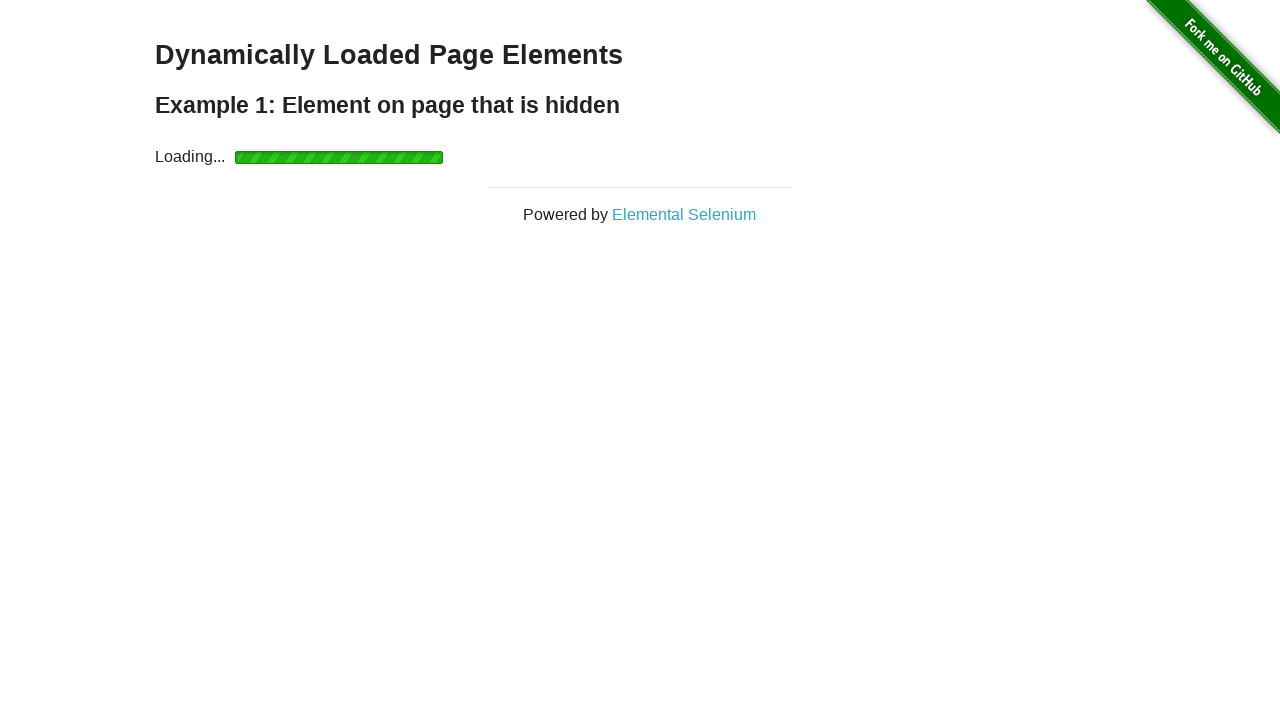

Hidden element became visible after waiting
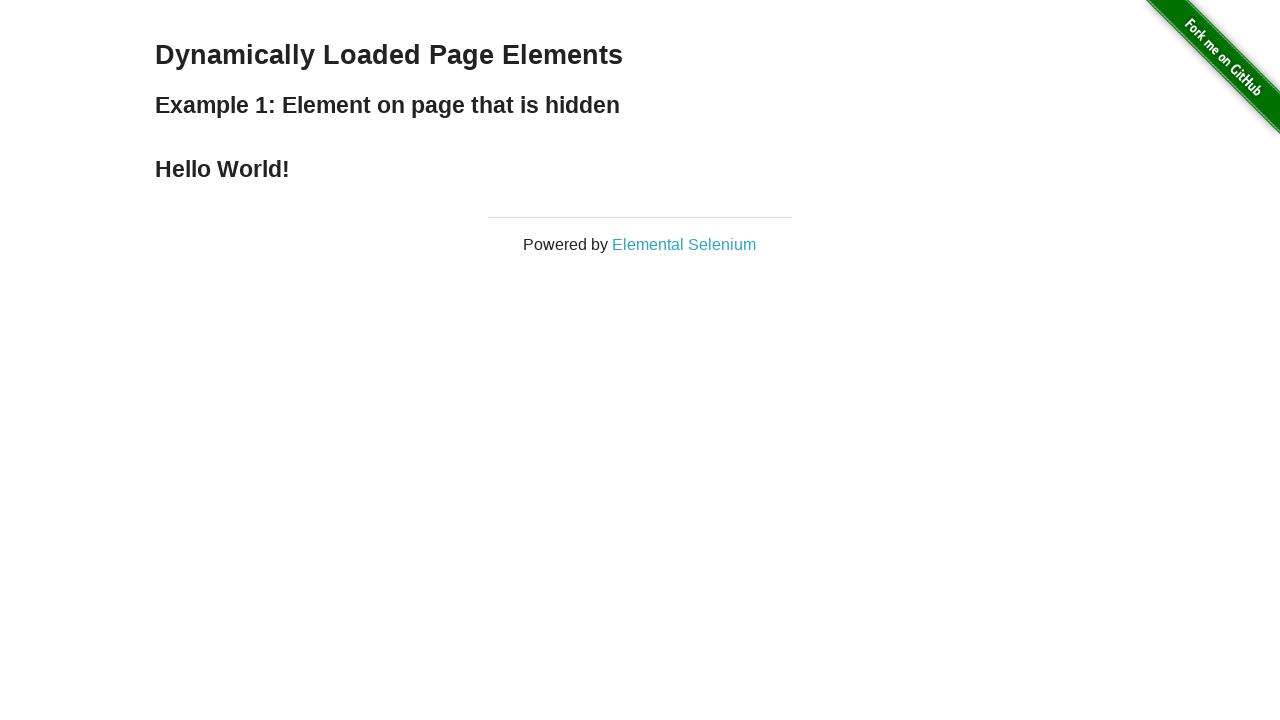

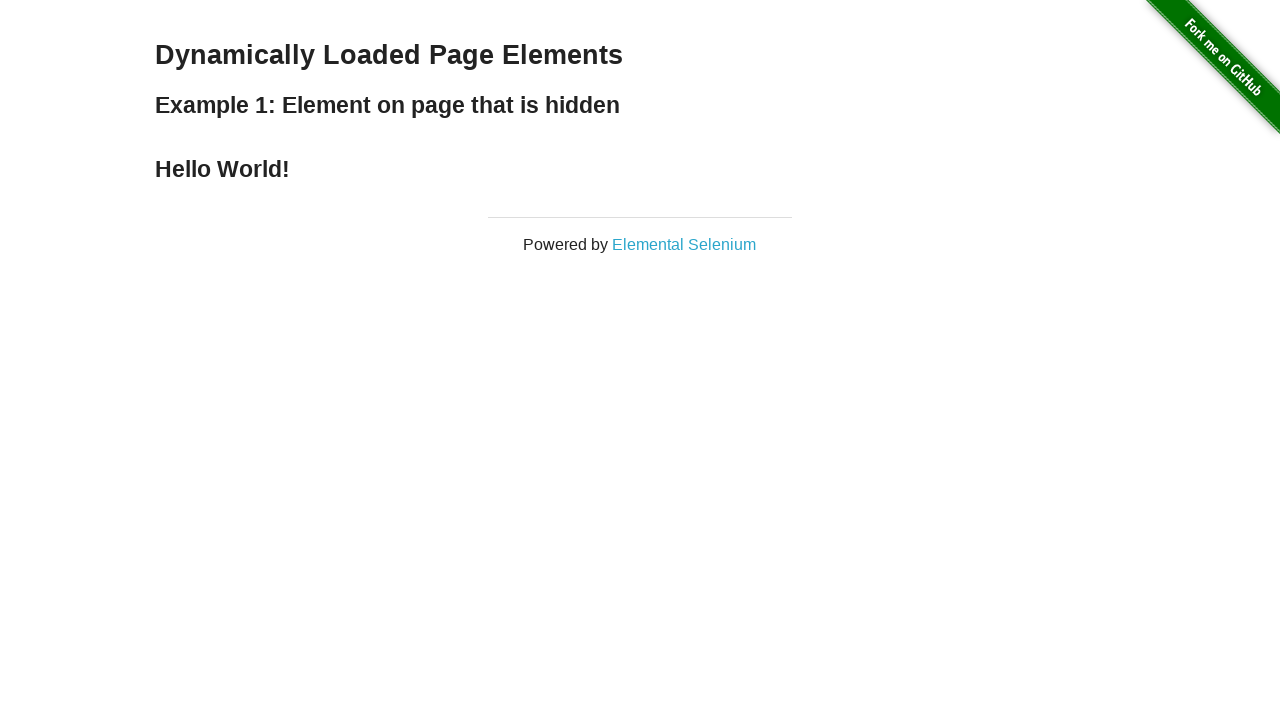